Tests a registration form by filling in first name, last name, country, and city fields, then submitting the form using various element selection methods.

Starting URL: https://qa-course.netlify.app/registration-form-timer

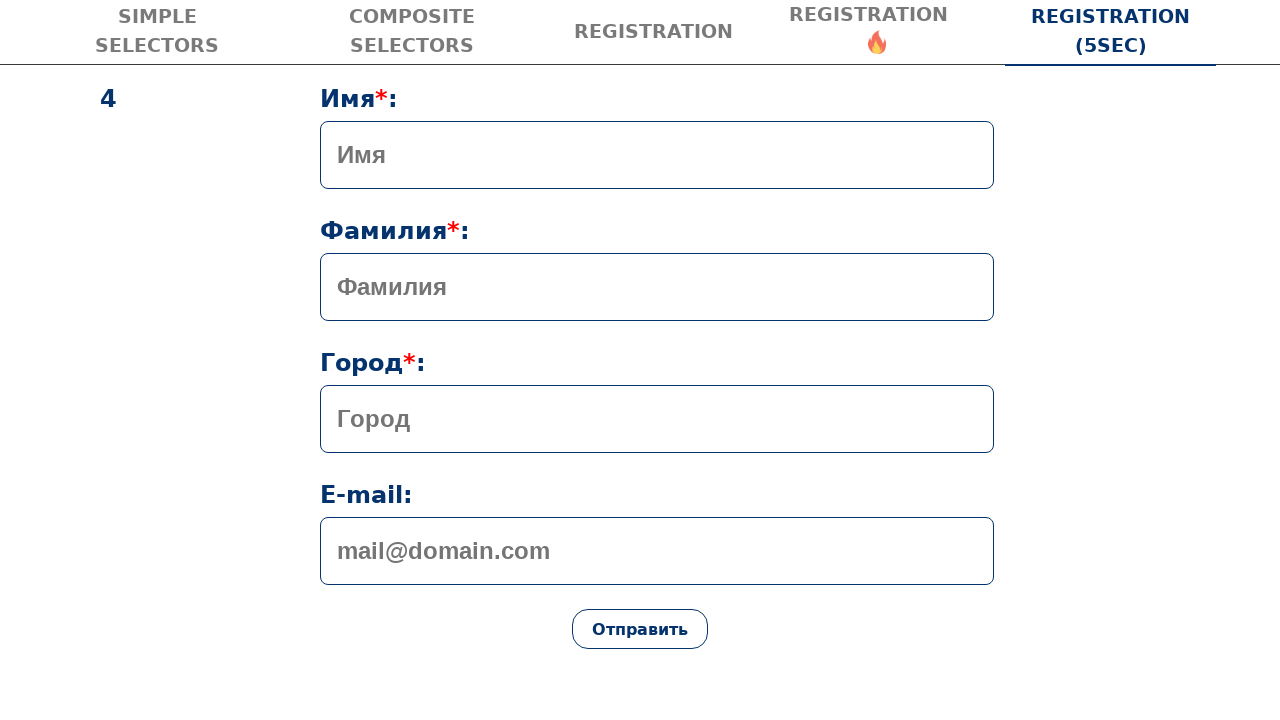

Filled first name field with 'Ivan' on input >> nth=0
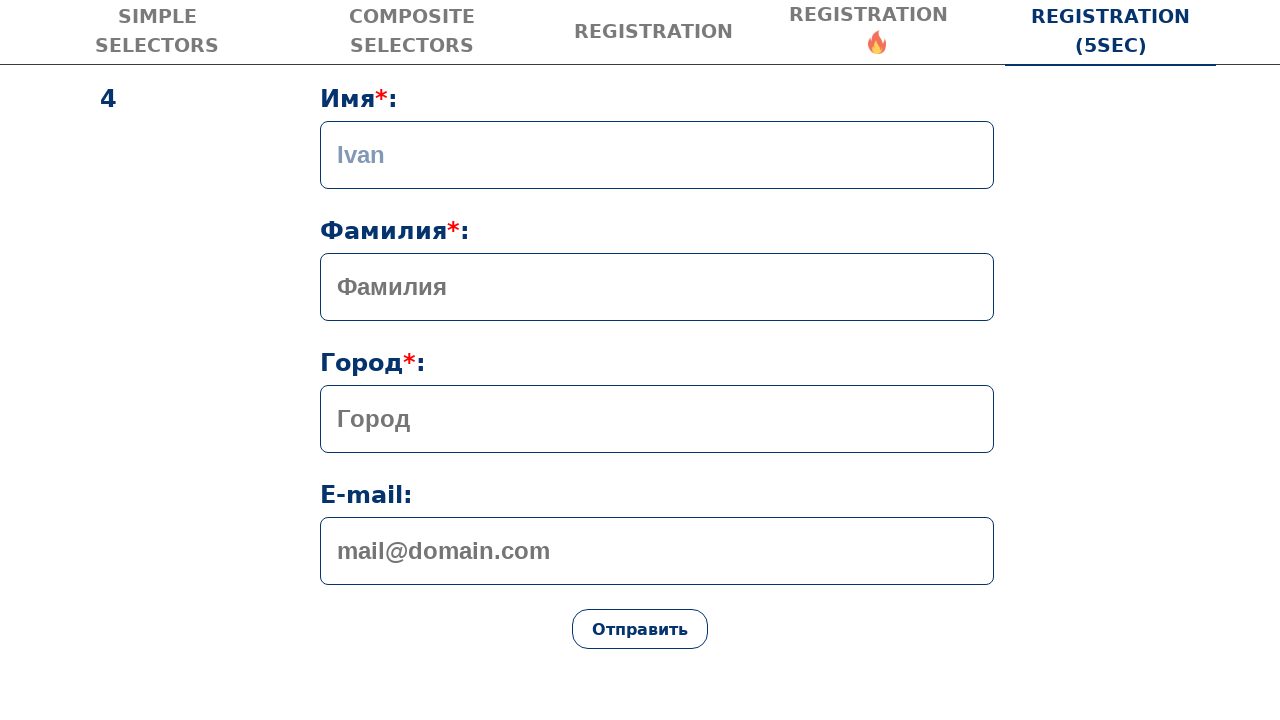

Filled last name field with 'Petrov' on input[name='lastName']
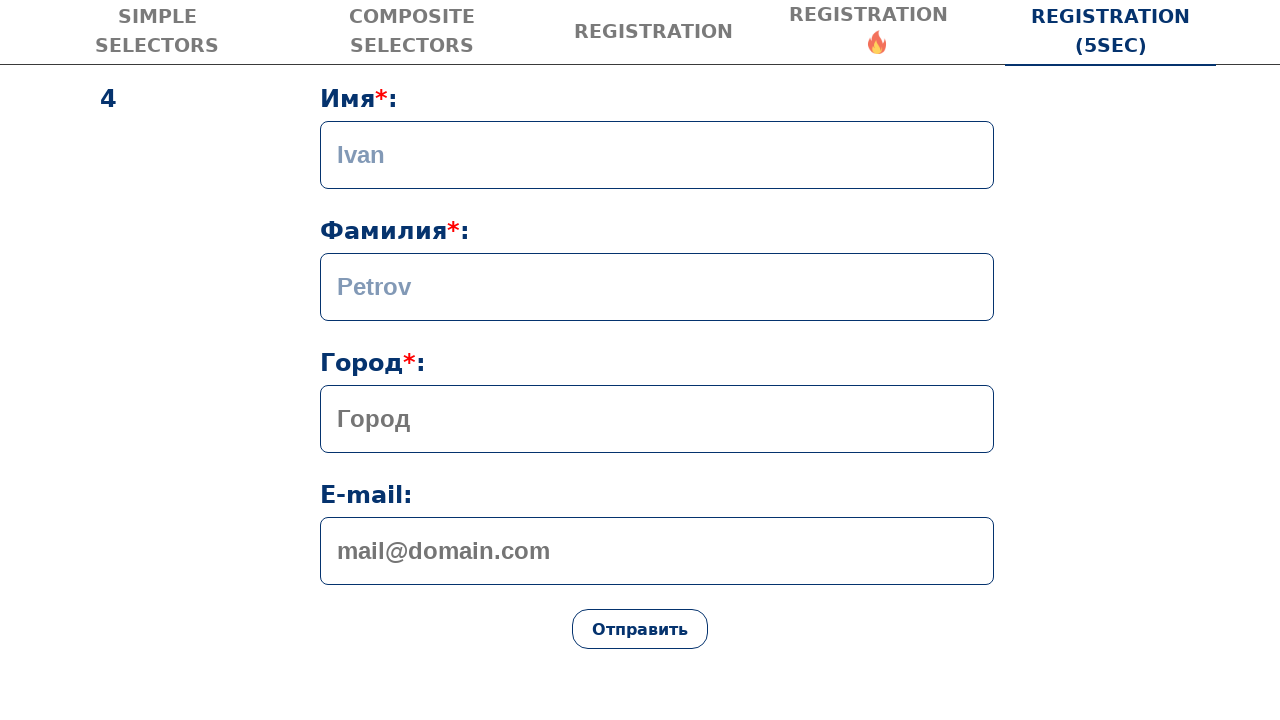

Filled country field with 'Russia' on .formControl >> nth=2
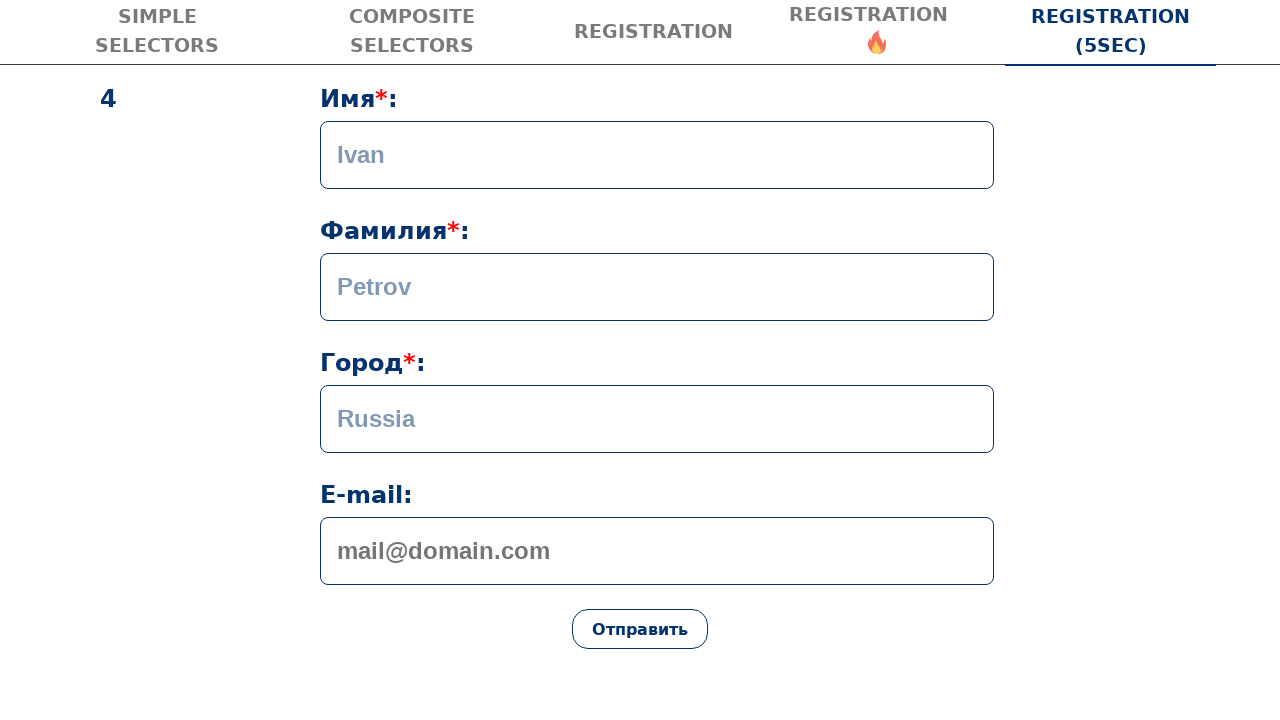

Filled city field with 'Moscow' on input[name='city']
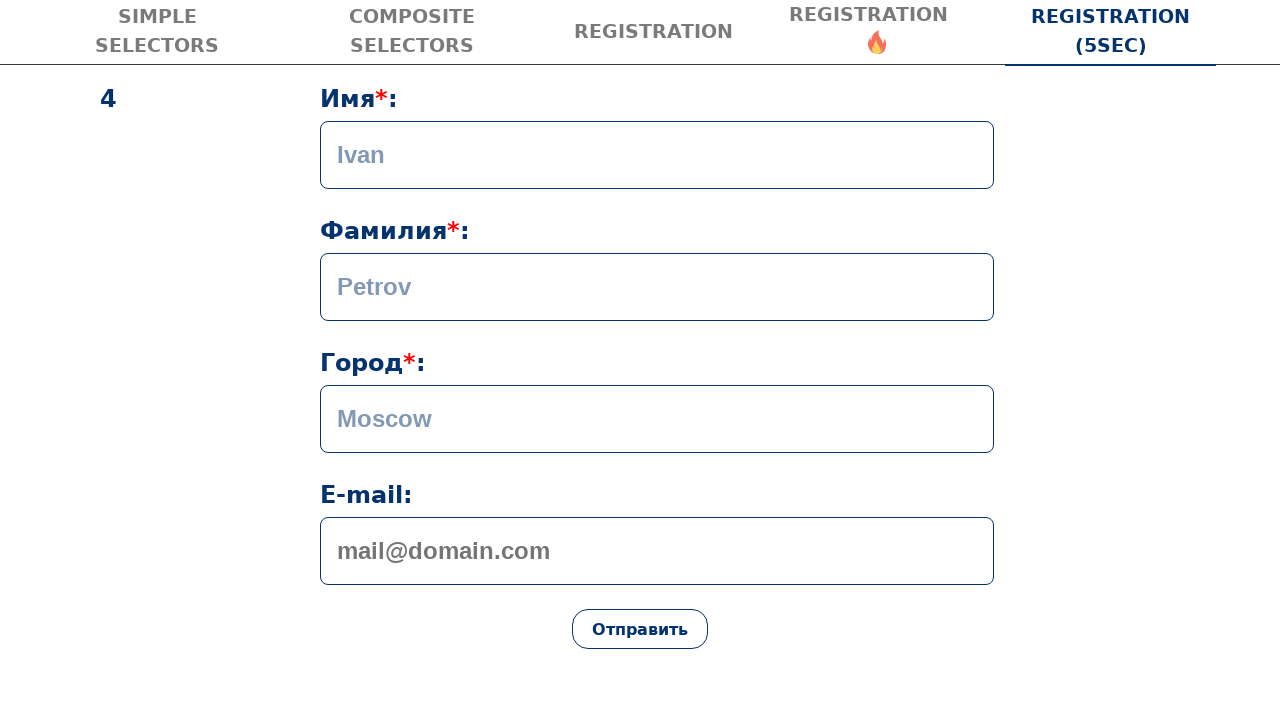

Clicked submit button to submit registration form at (640, 629) on button[type="submit"]
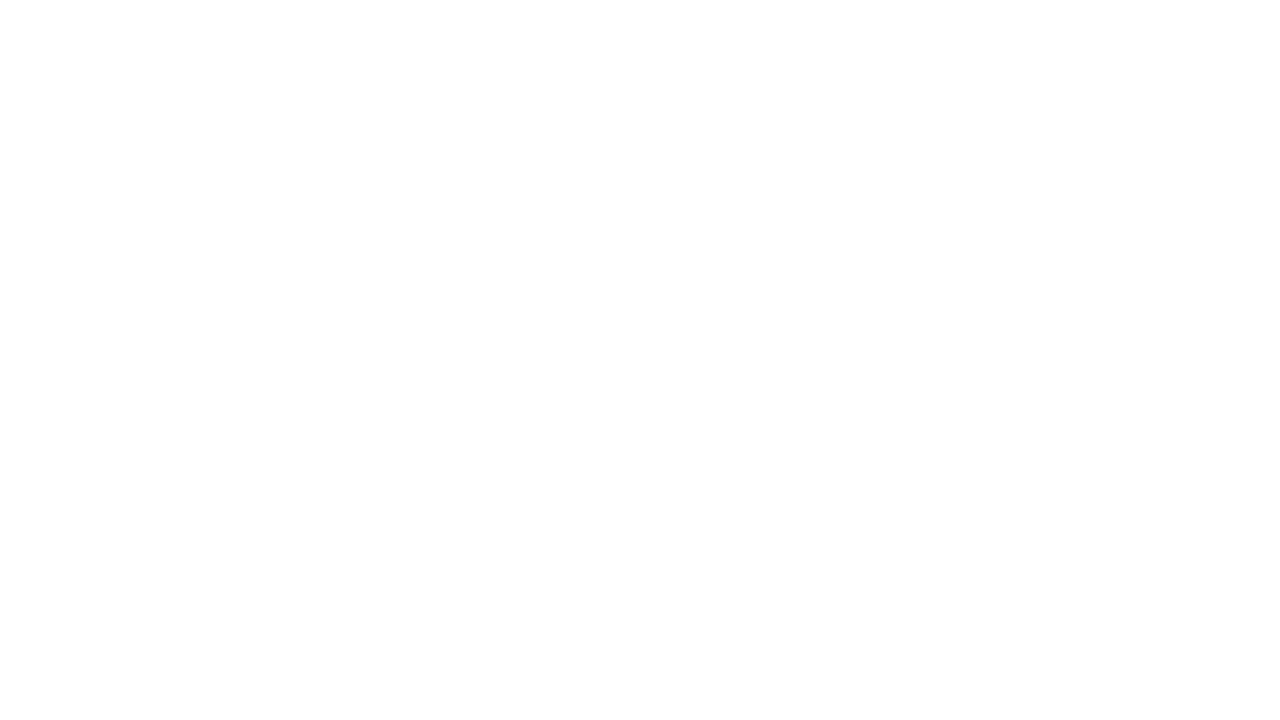

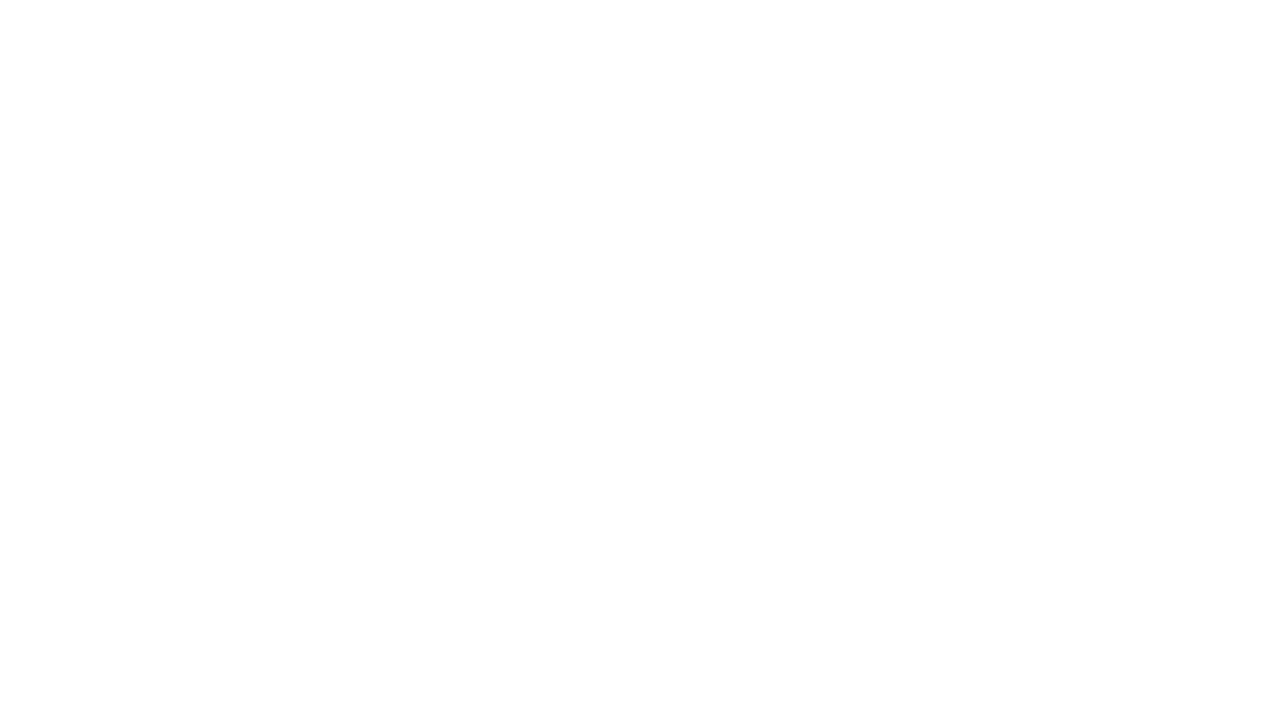